Tests various text input field interactions including typing, appending, clearing, and checking field states

Starting URL: https://www.leafground.com/input.xhtml

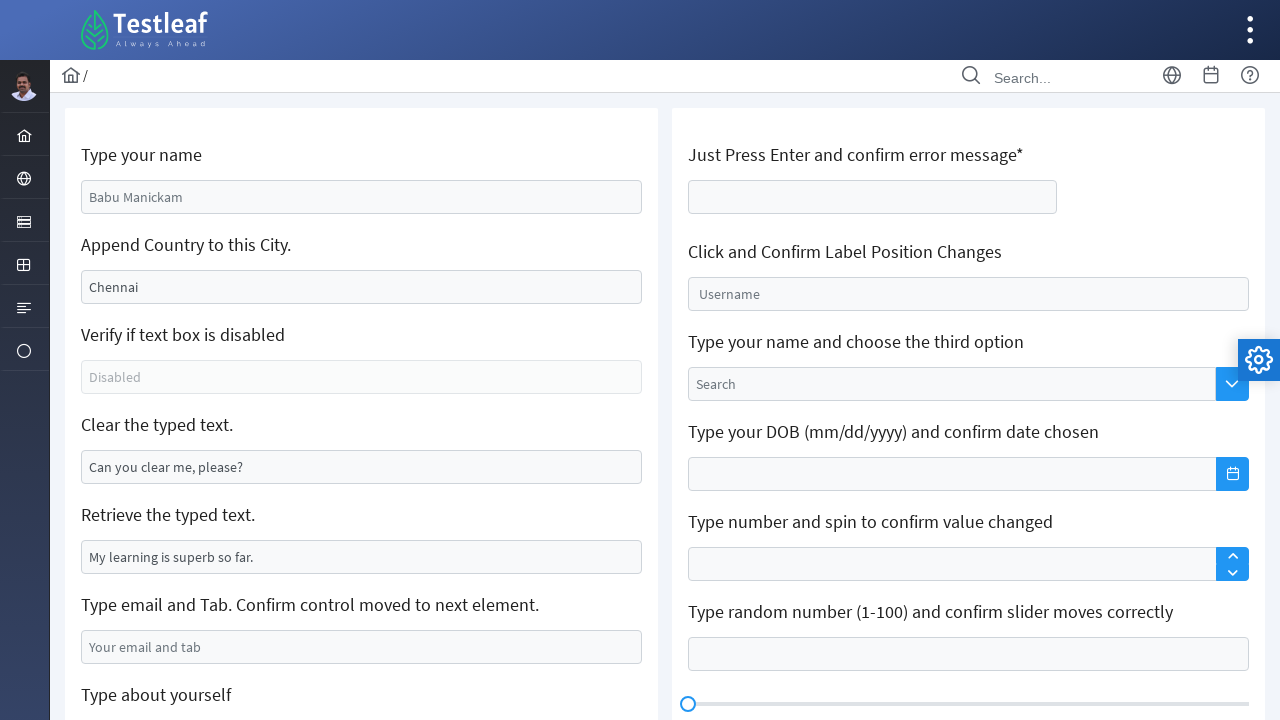

Filled name field with 'karthick' on #j_idt88\:name
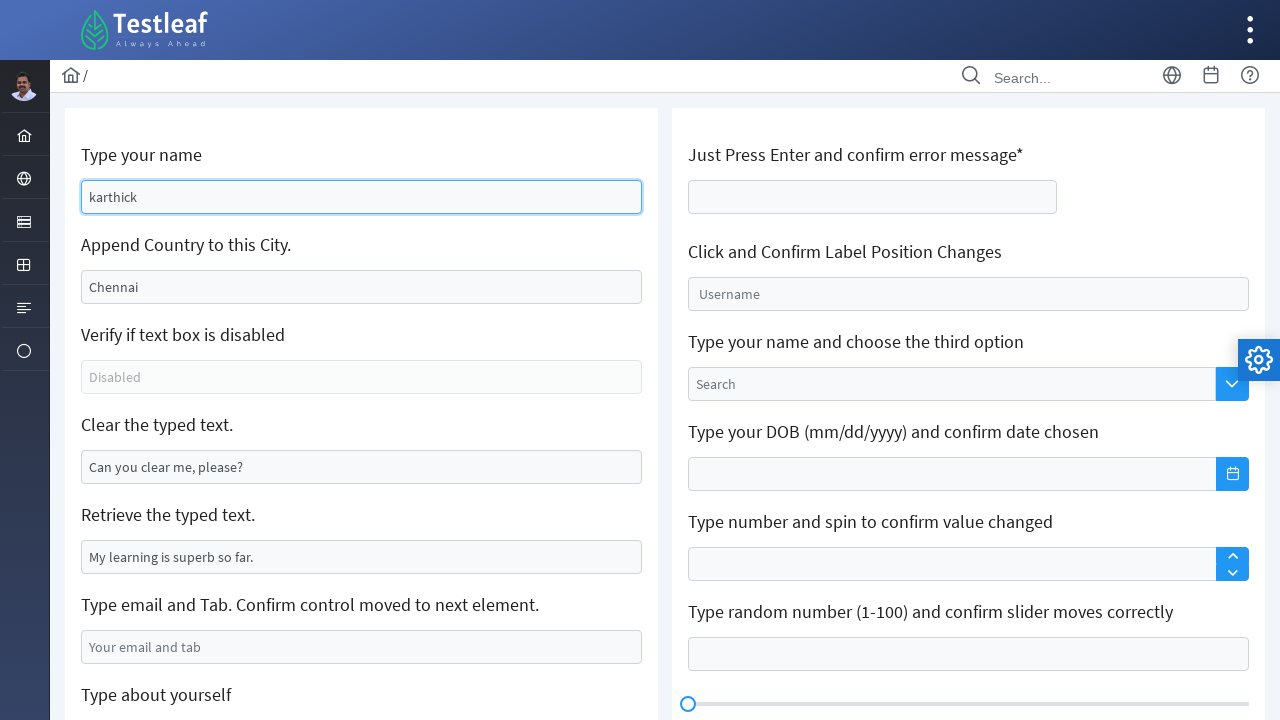

Appended ' India' to city field on #j_idt88\:j_idt91
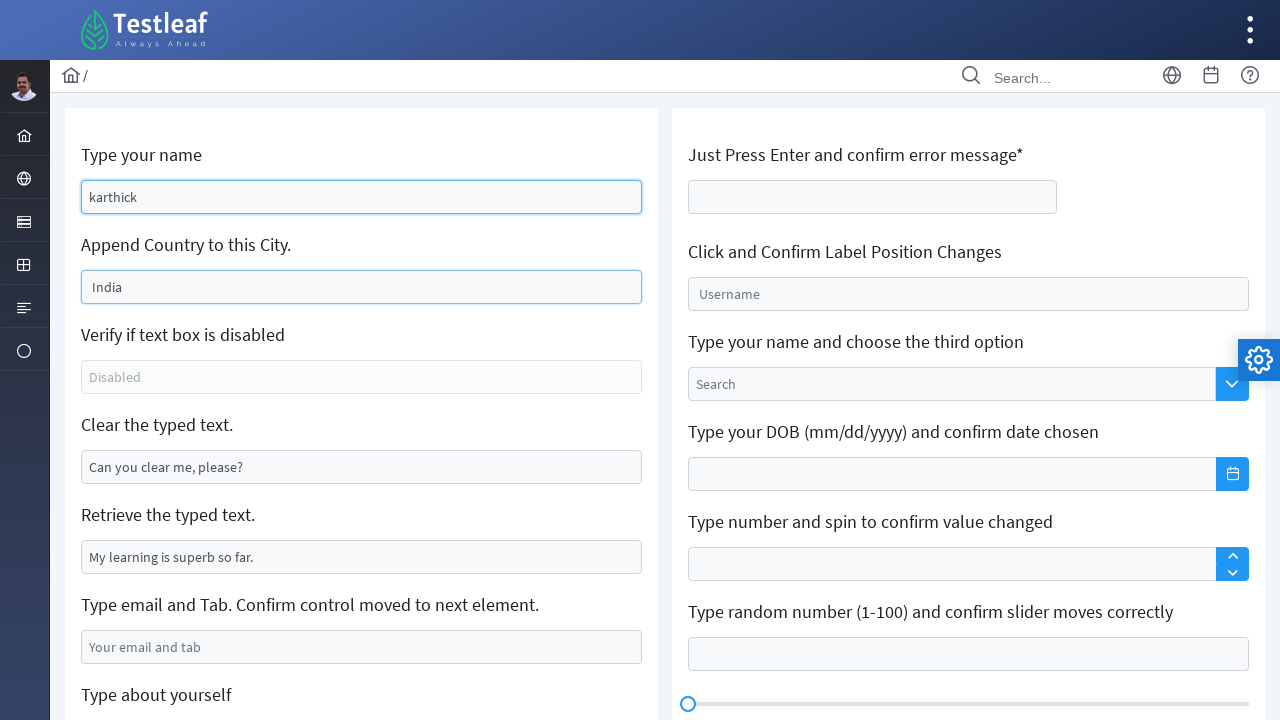

Filled email field with 'ntt@gmail.com' on #j_idt88\:j_idt99
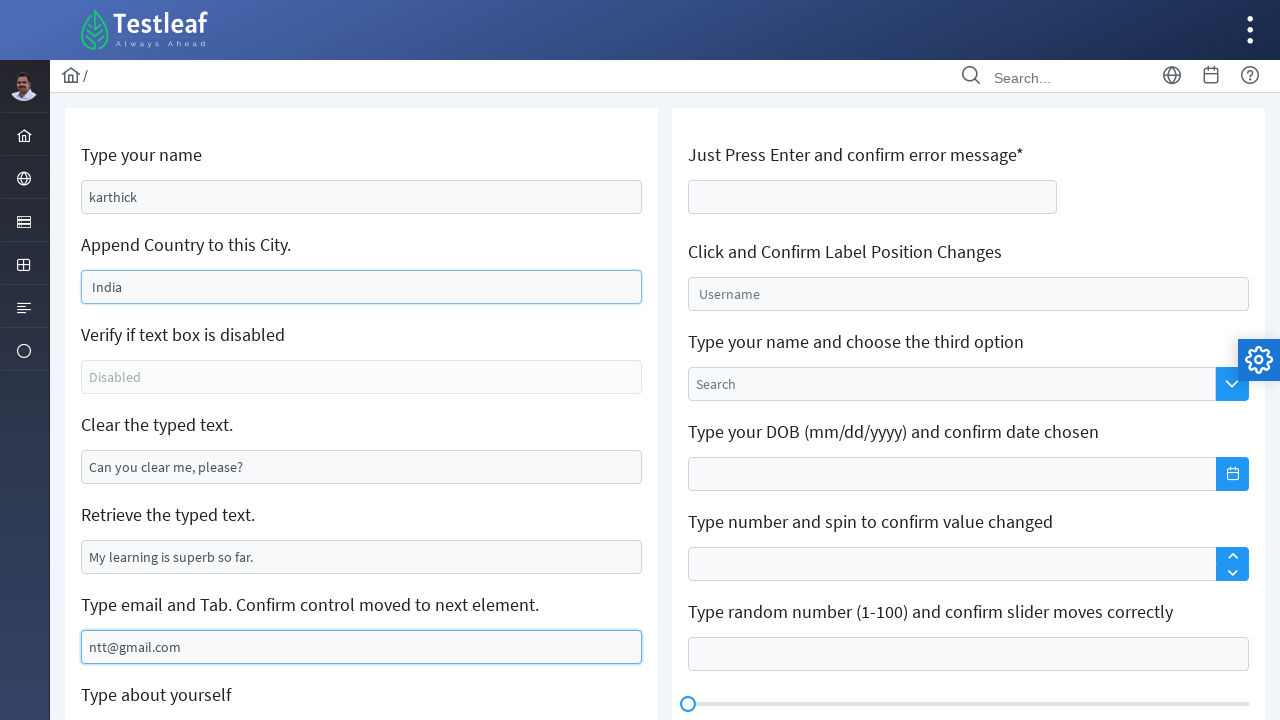

Pressed Tab key to move to next field on #j_idt88\:j_idt99
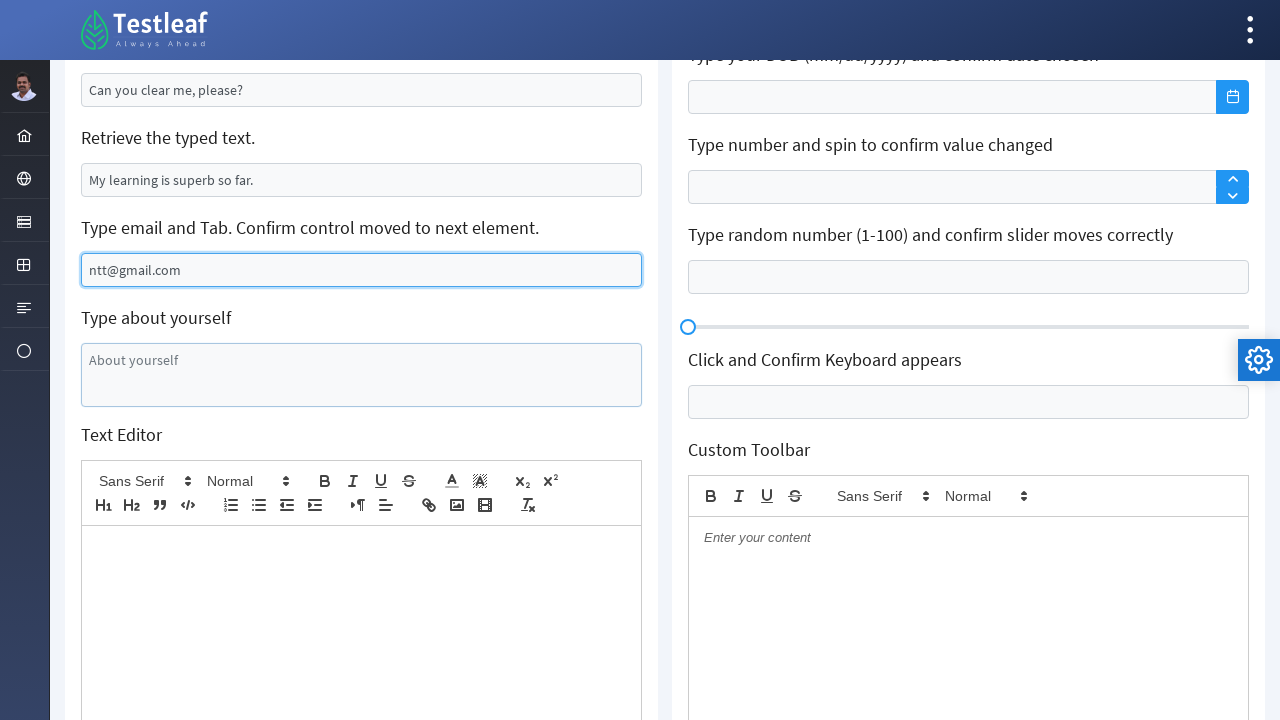

Filled about yourself field with personal information on #j_idt88\:j_idt101
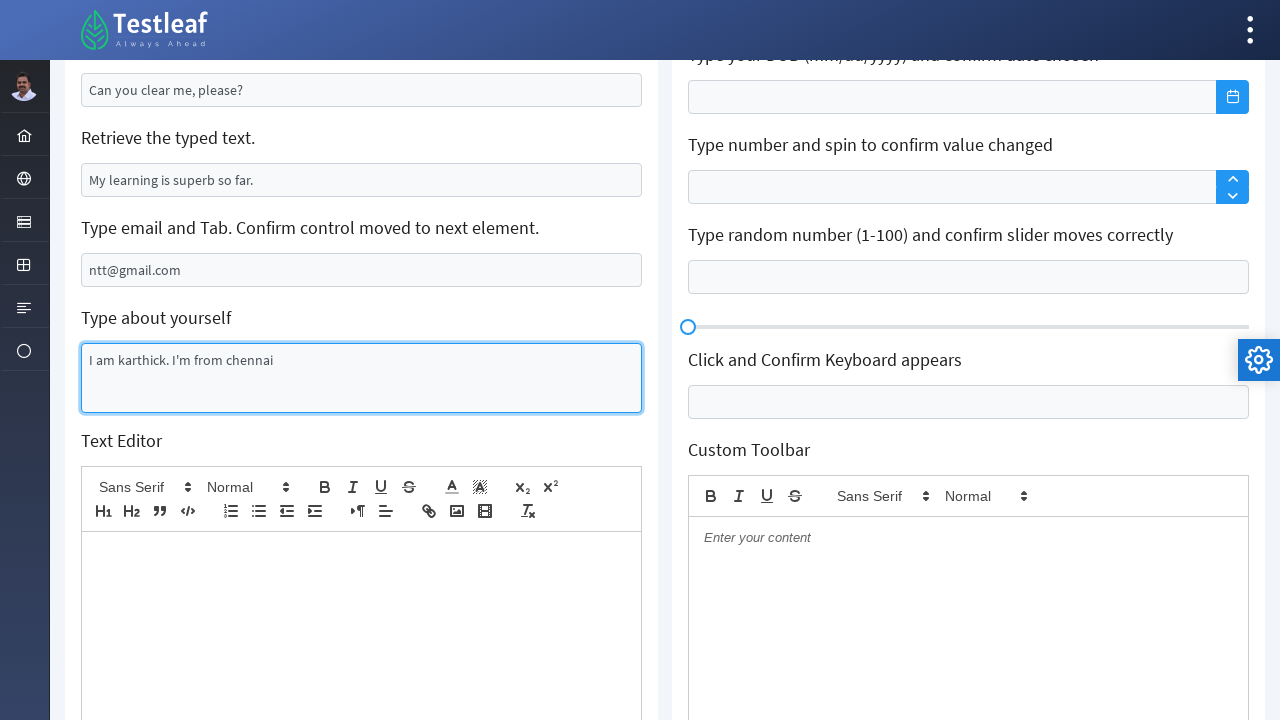

Retrieved attribute value from field: My learning is superb so far.
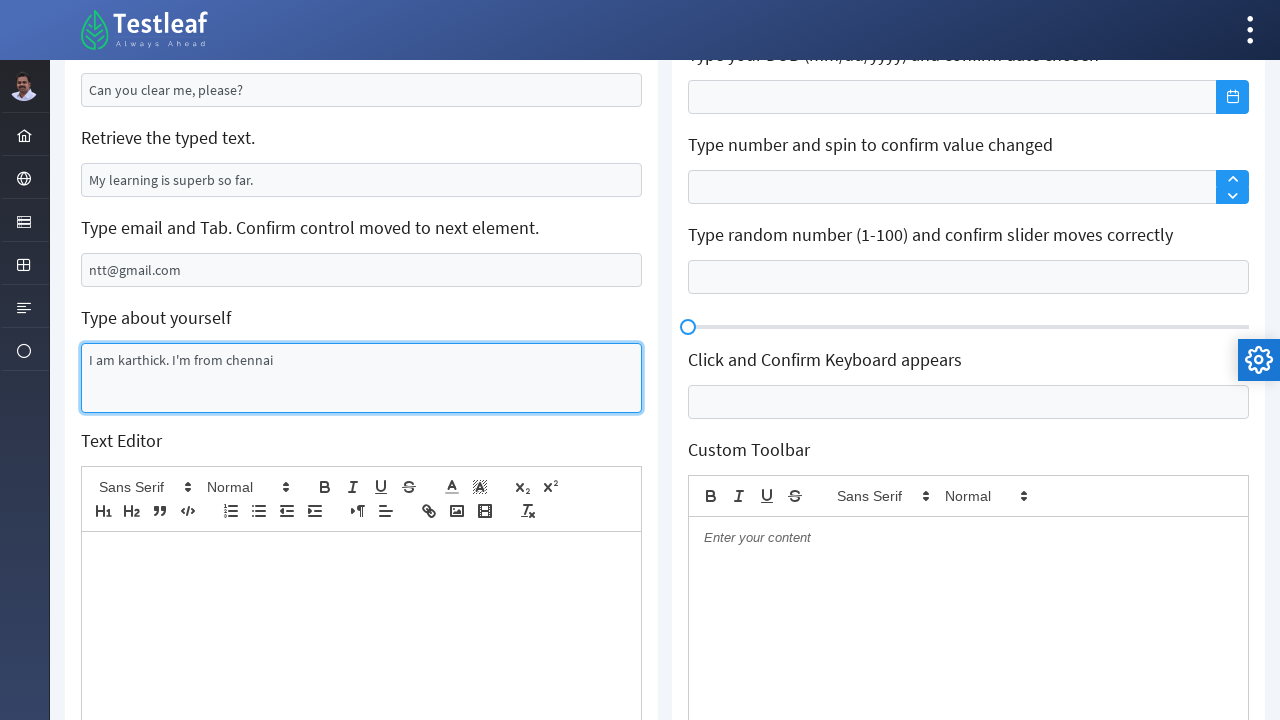

Cleared a text input field on xpath=//*[@id='j_idt88:j_idt95']
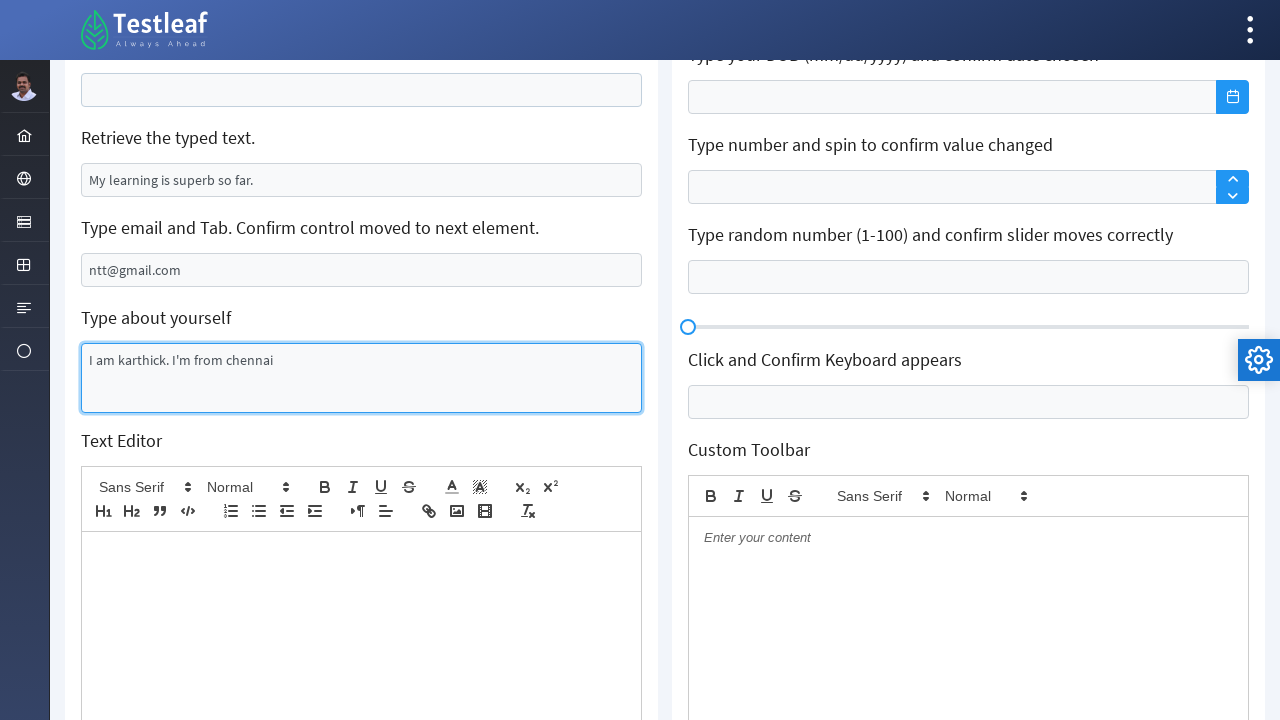

Pressed Enter key in age field on #j_idt106\:thisform\:age
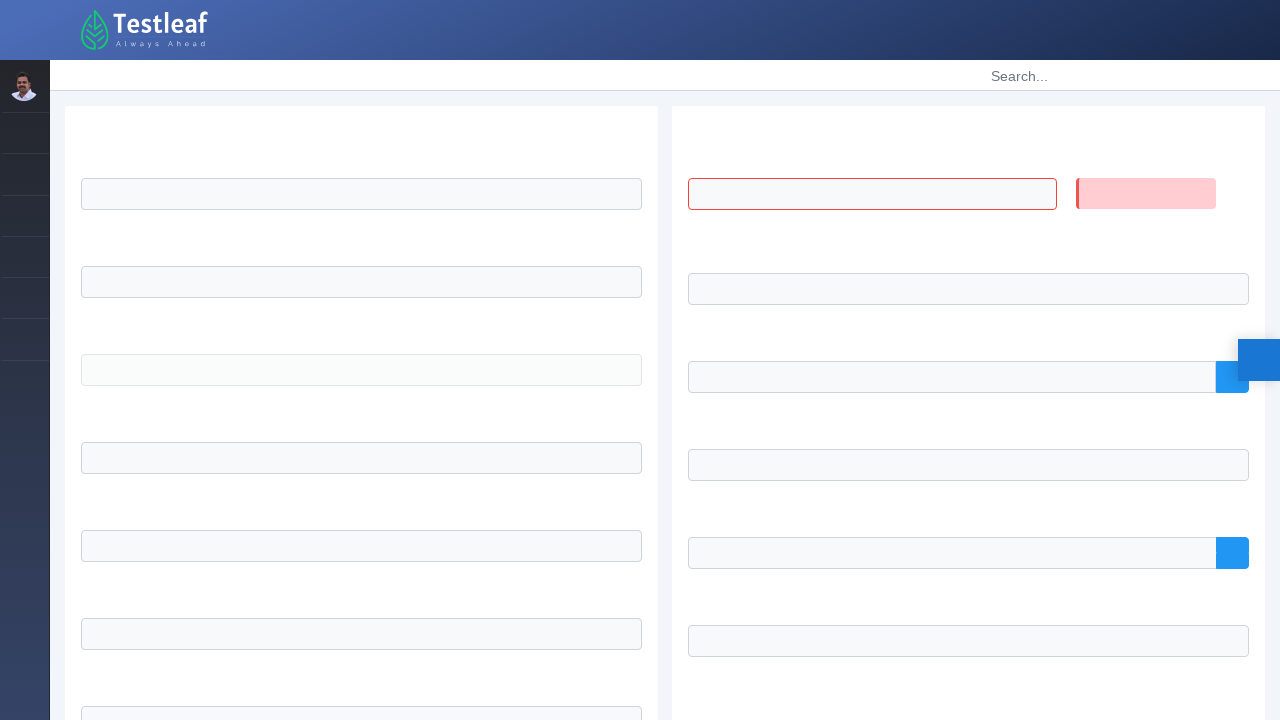

Clicked on float input field at (968, 294) on #j_idt106\:float-input
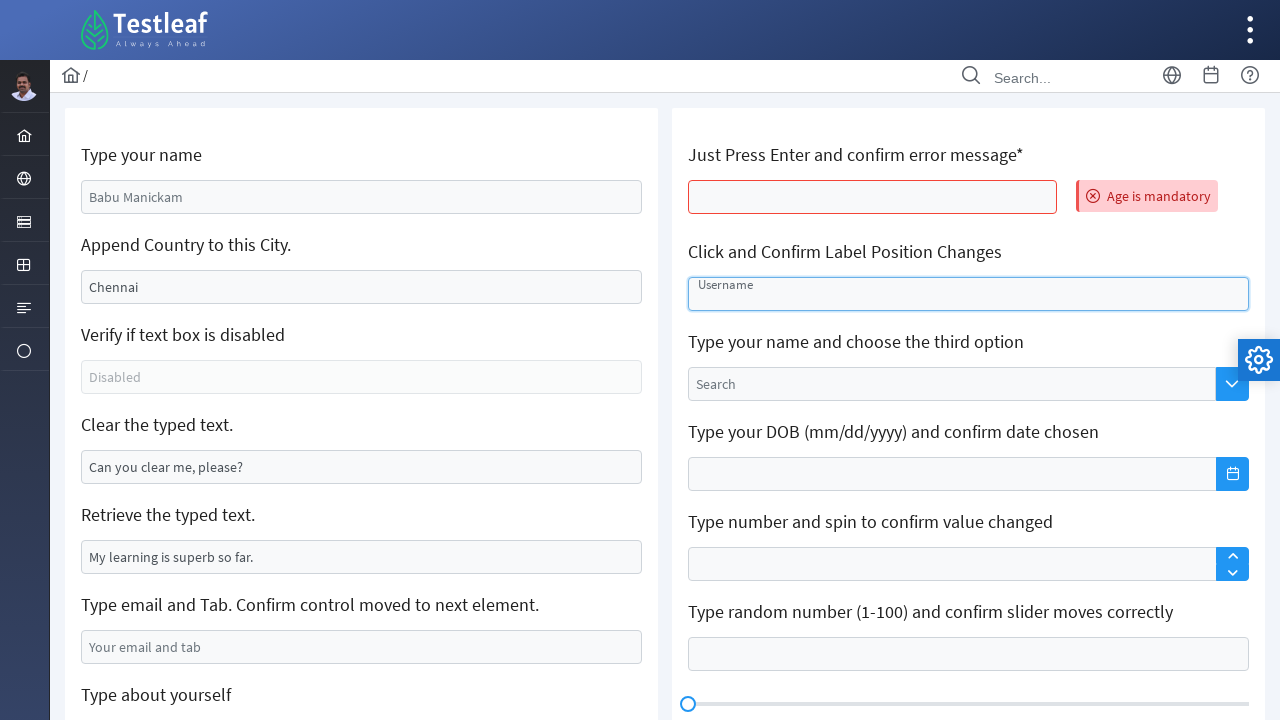

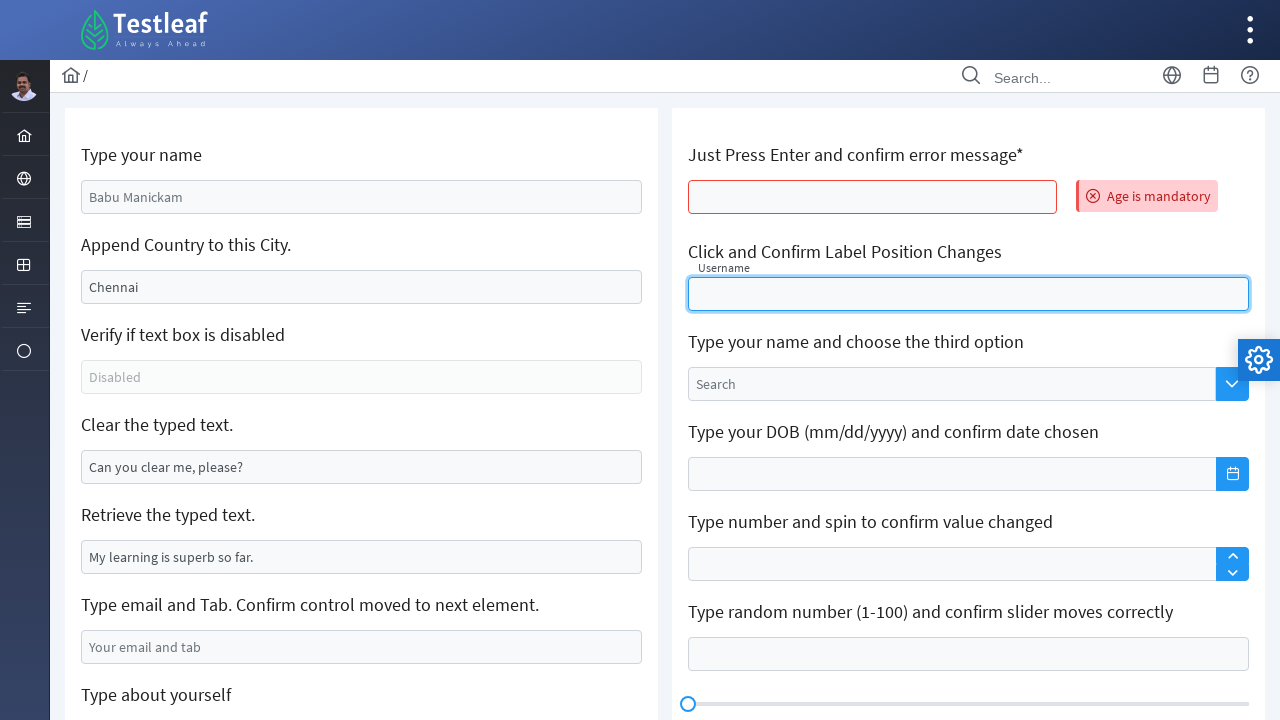